Tests e-commerce checkout flow by searching for Cashews, adding to cart, proceeding to checkout, selecting country, and placing order. Repeats this process three times with different methods.

Starting URL: https://rahulshettyacademy.com/seleniumPractise/#/

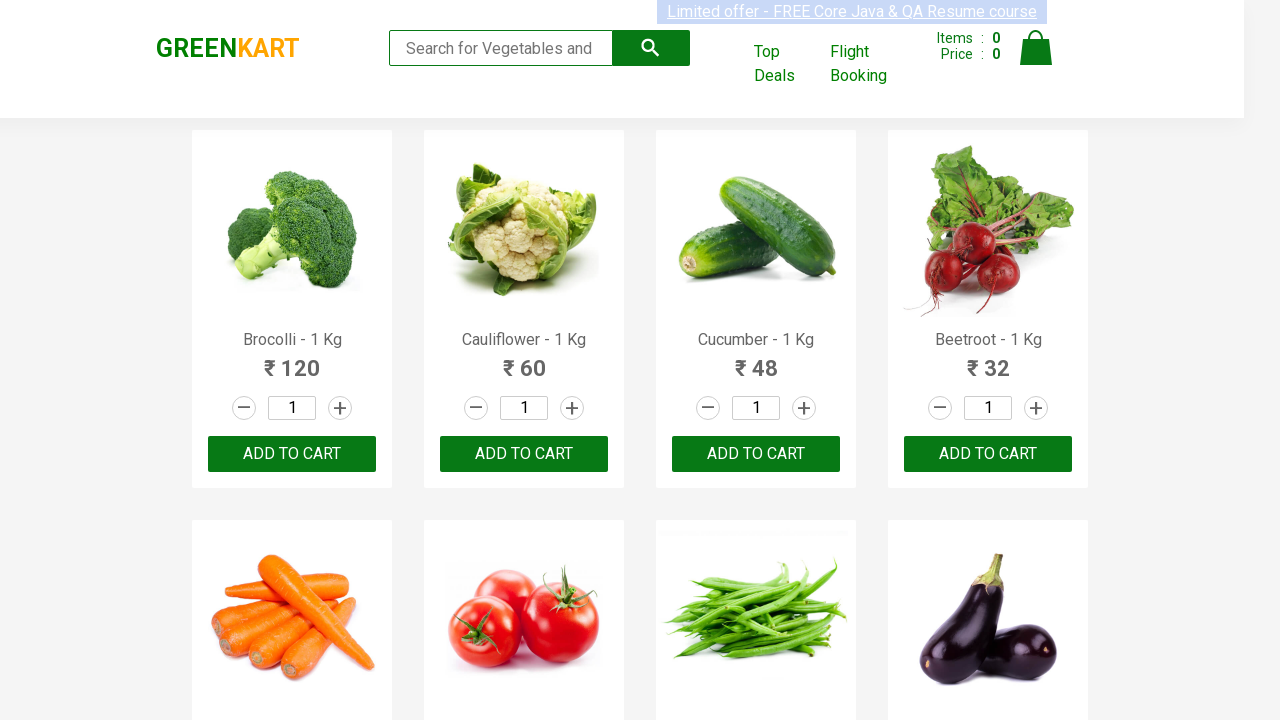

Filled search keyword field with 'ca' on .search-keyword
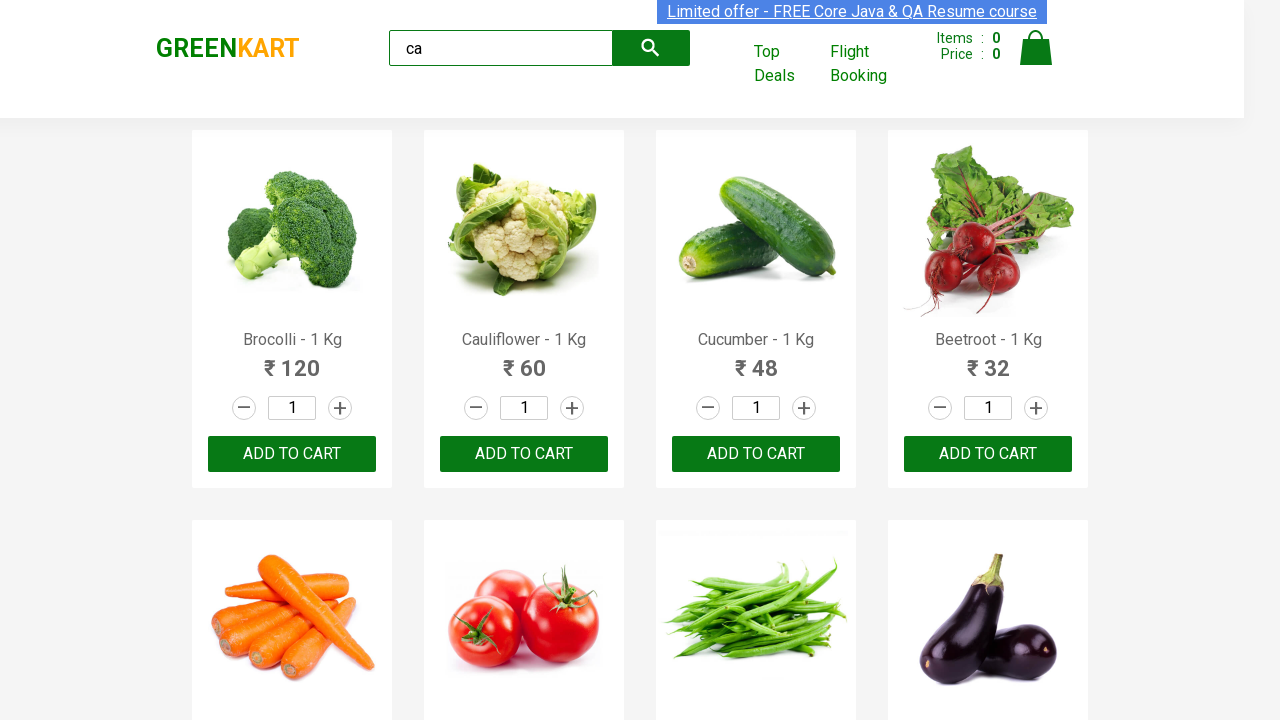

Waited for visible products to load
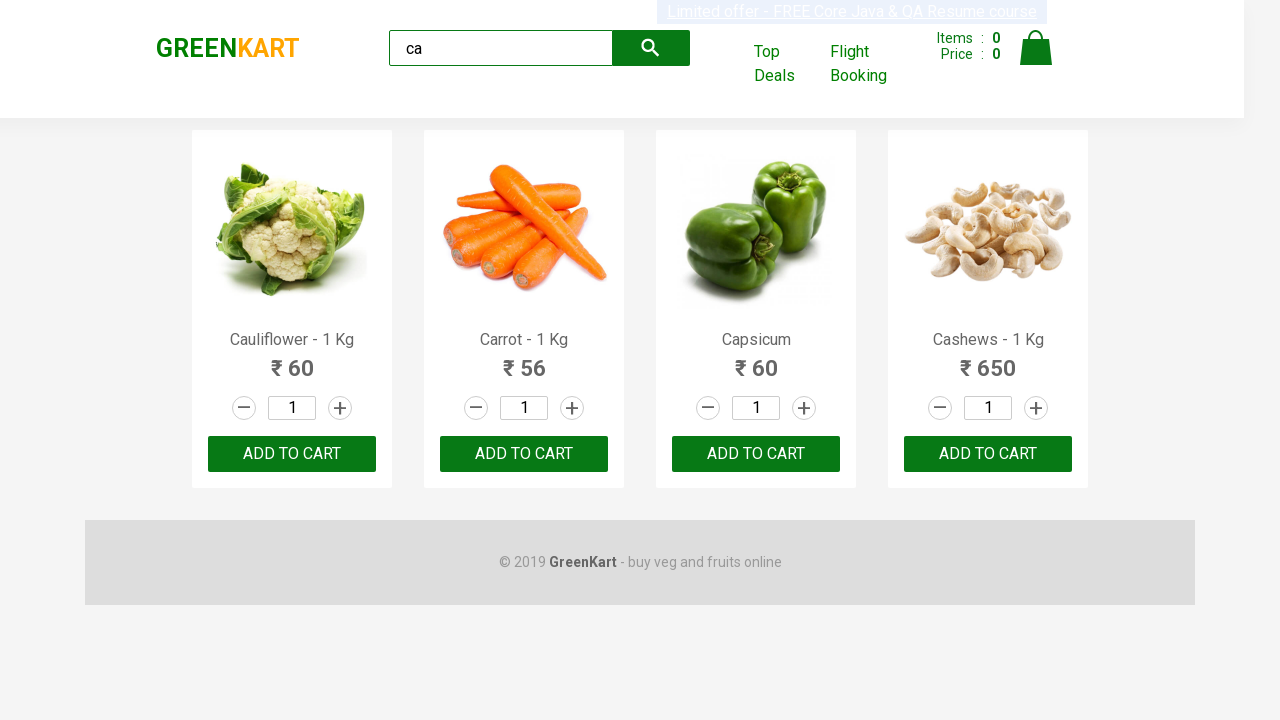

Located Cashews product using filter
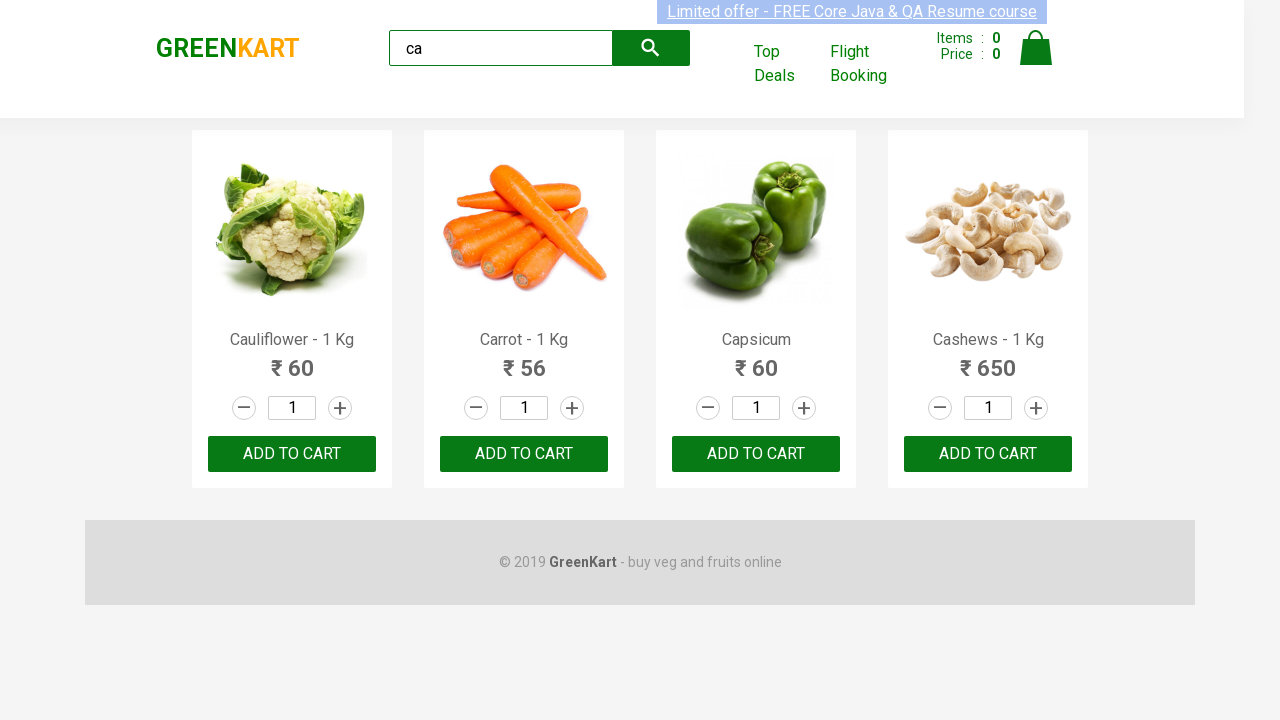

Clicked add button for Cashews product at (988, 454) on .product >> internal:has-text="Cashews"i >> button
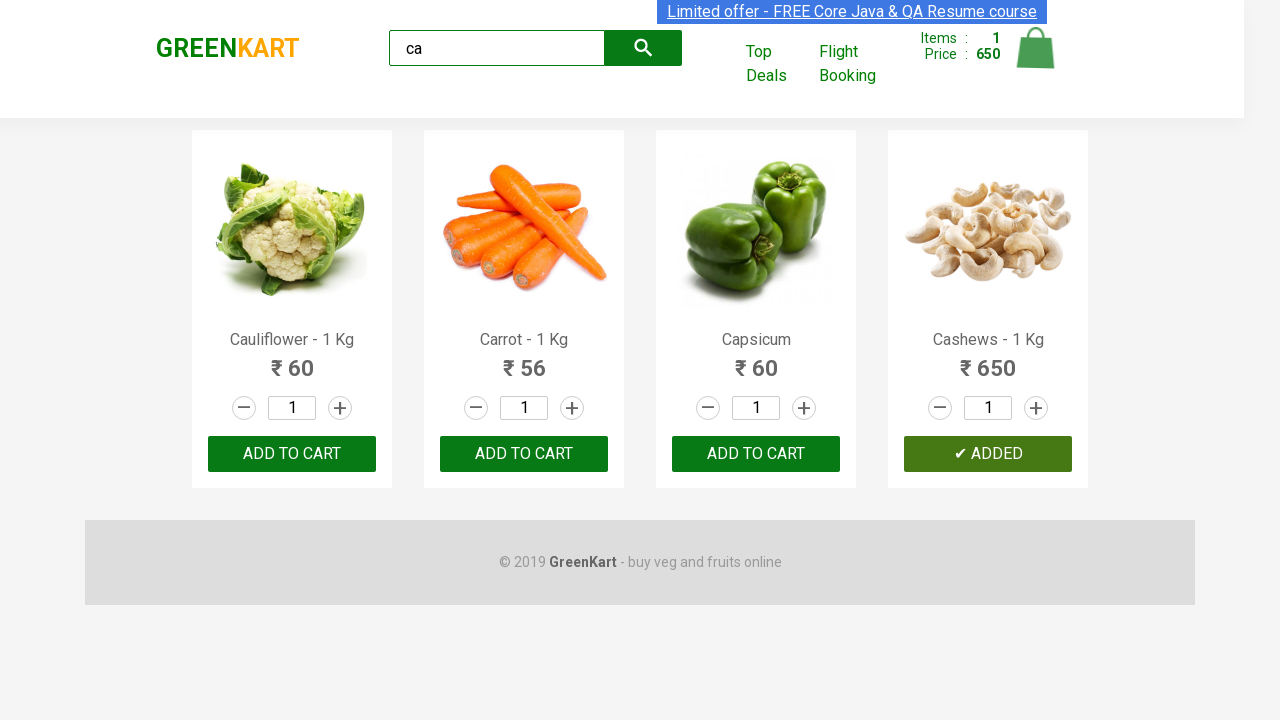

Clicked cart icon to view cart at (1036, 59) on .cart-icon
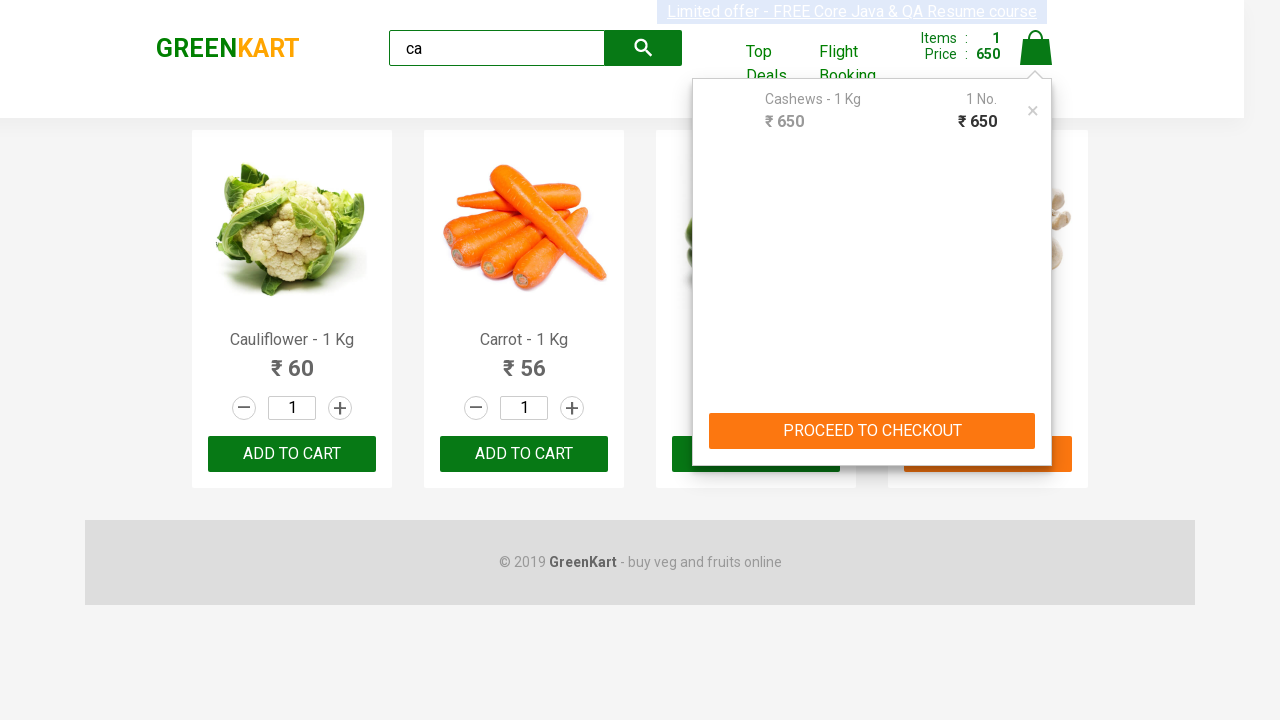

Clicked PROCEED TO CHECKOUT button at (872, 431) on text=PROCEED TO CHECKOUT
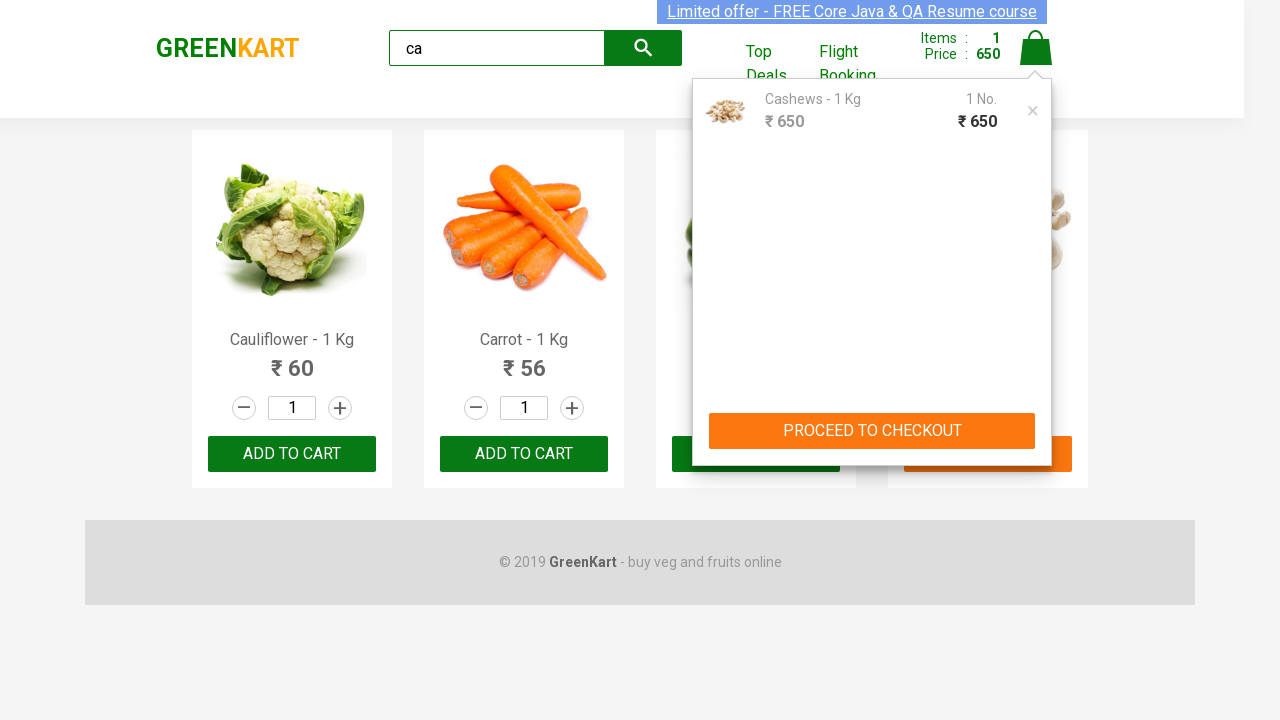

Clicked Place Order button at (1036, 420) on text=Place Order
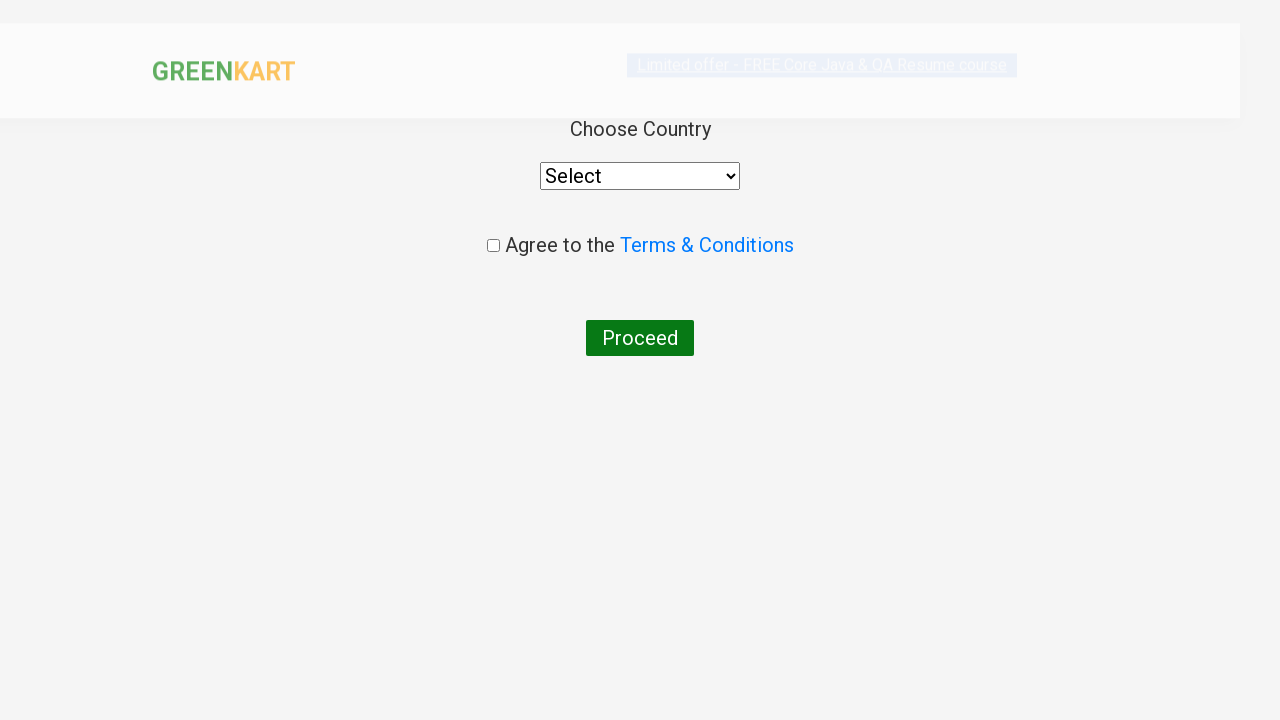

Selected Libya from country dropdown on select
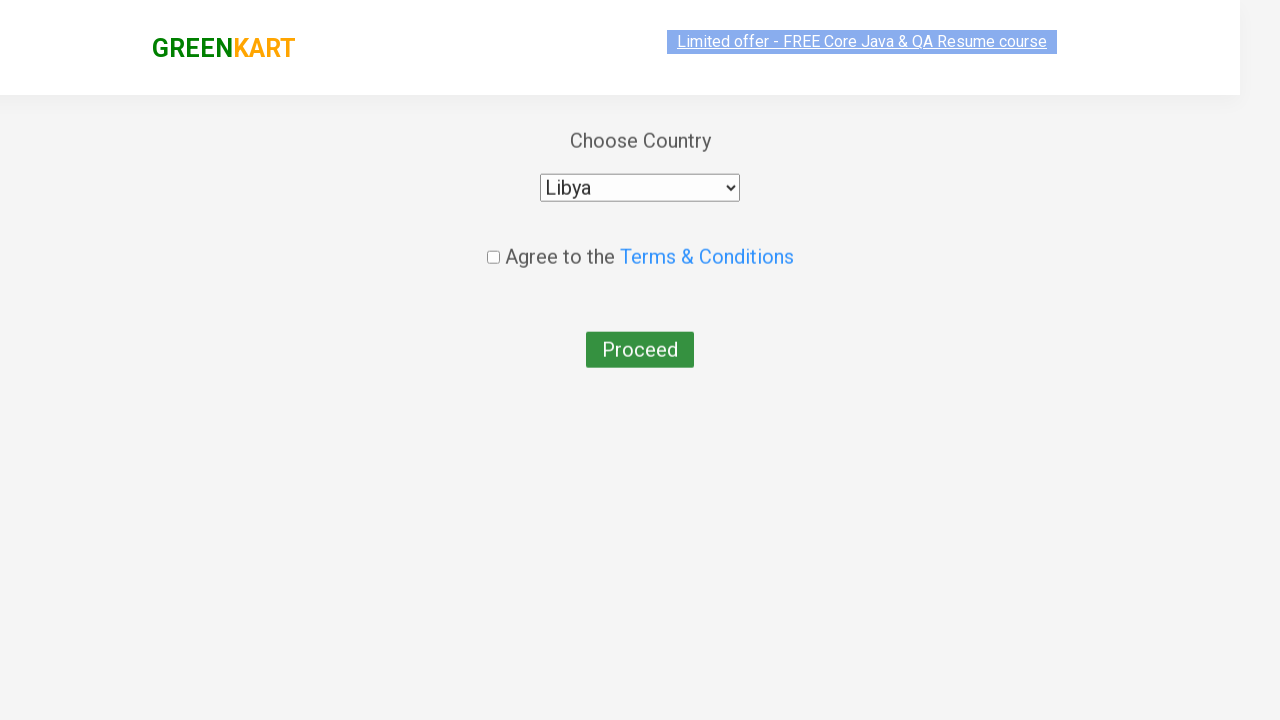

Checked agreement checkbox at (493, 246) on .chkAgree
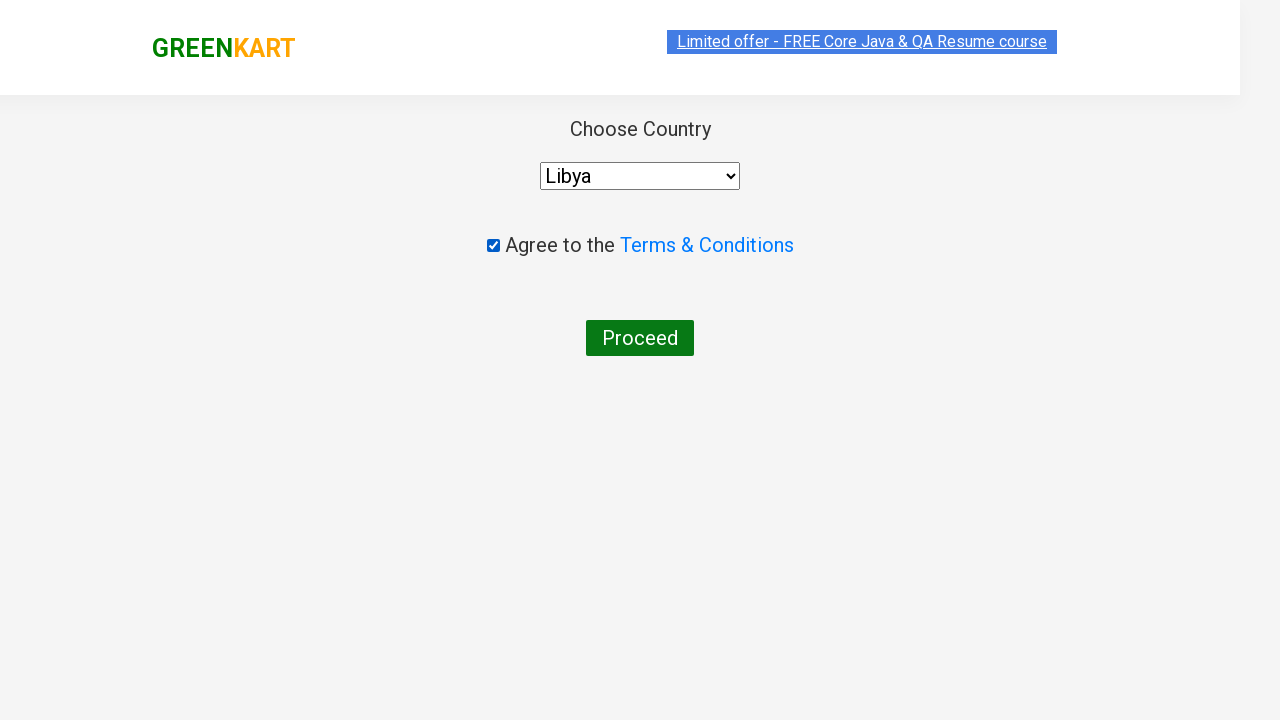

Clicked submit button to place order at (640, 338) on button
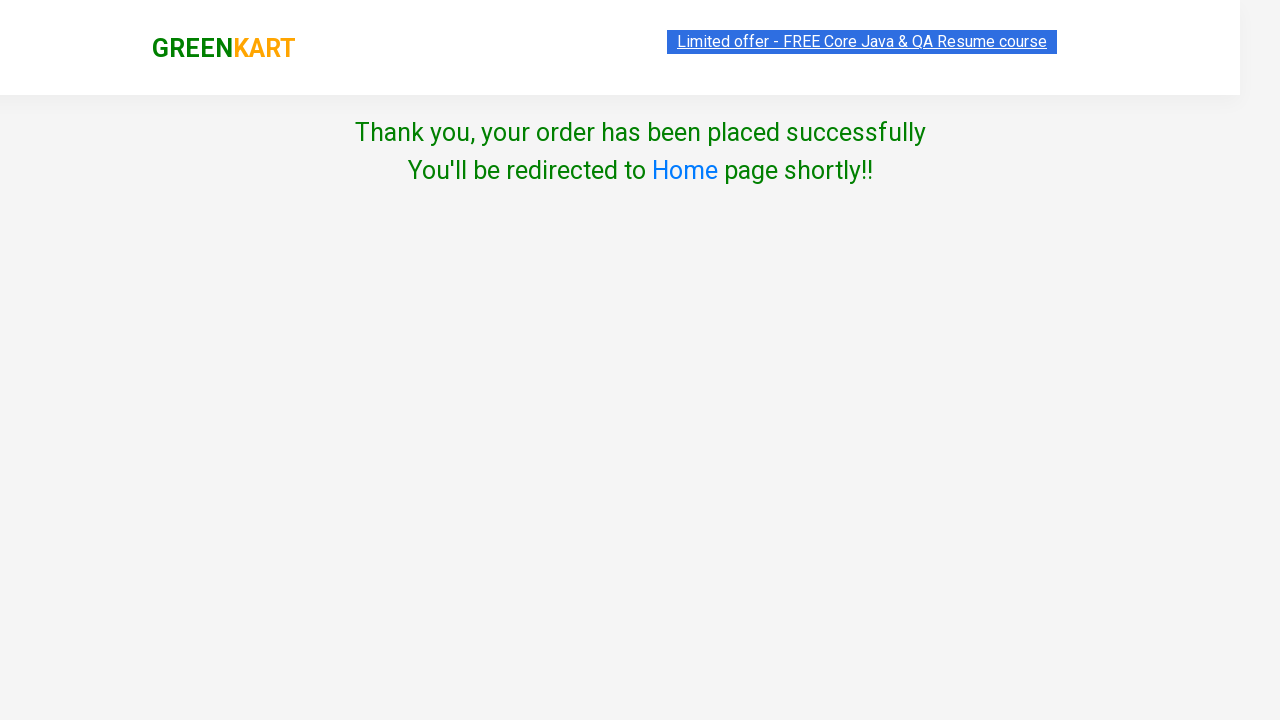

Waited 2 seconds for order confirmation page
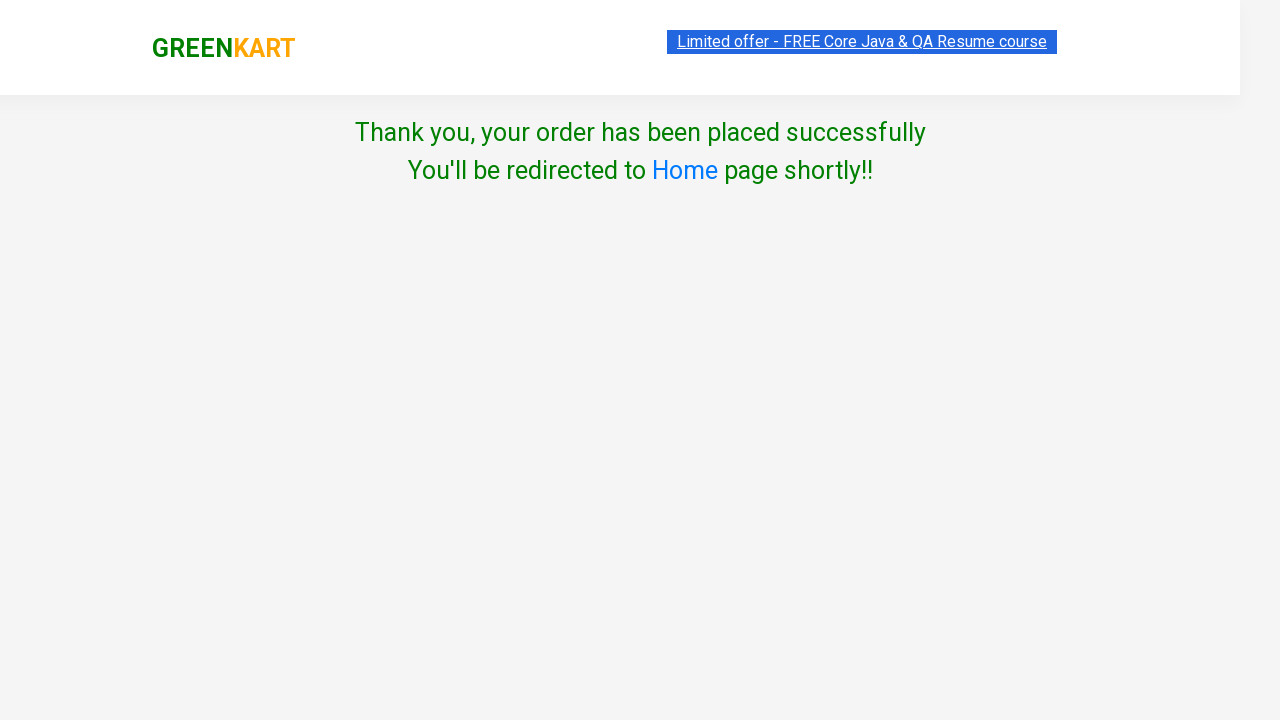

Filled search keyword field with 'ca' (second attempt) on .search-keyword
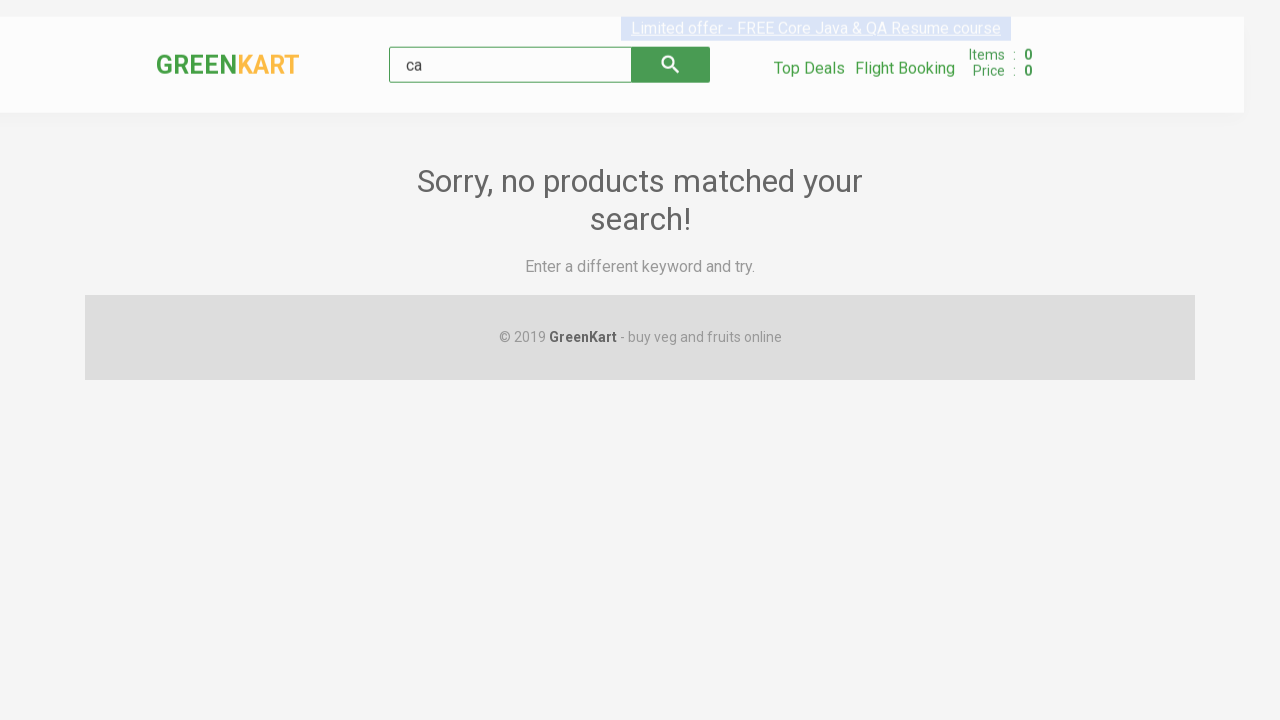

Waited for visible products to load (second attempt)
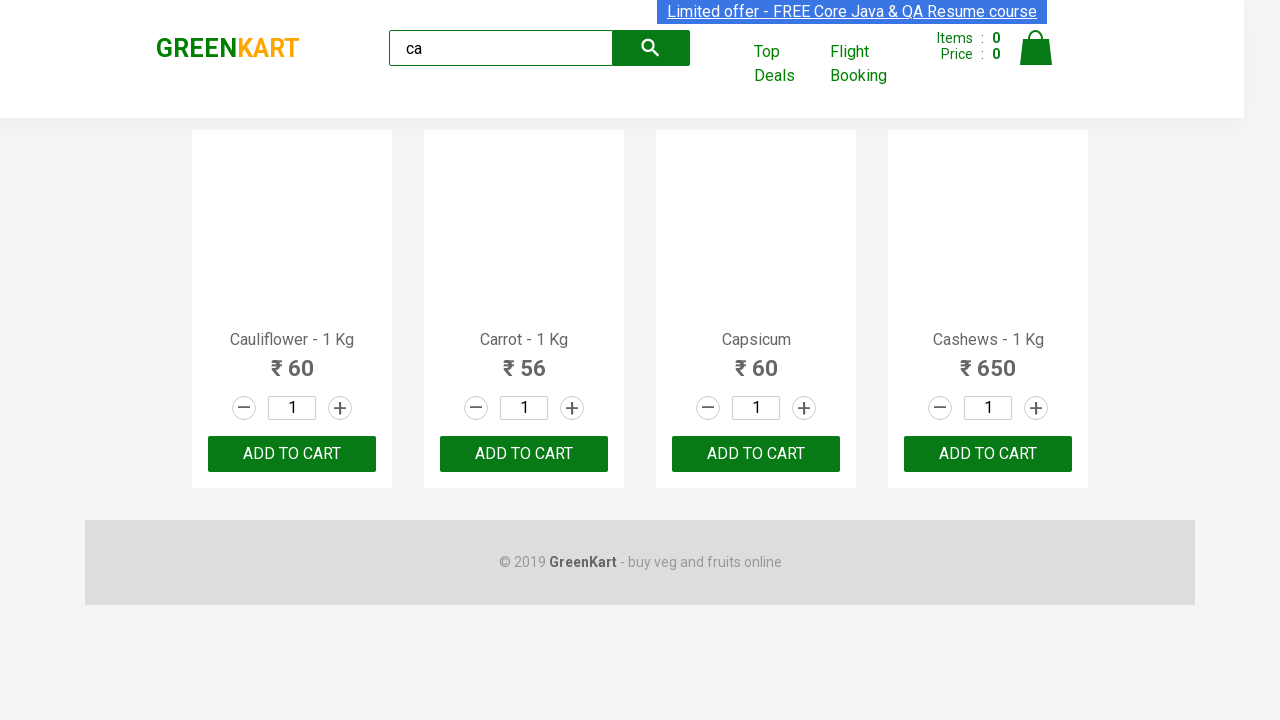

Located and clicked add button for Cashews using filter (second method) at (988, 454) on .product >> internal:has-text="Cashews"i >> button
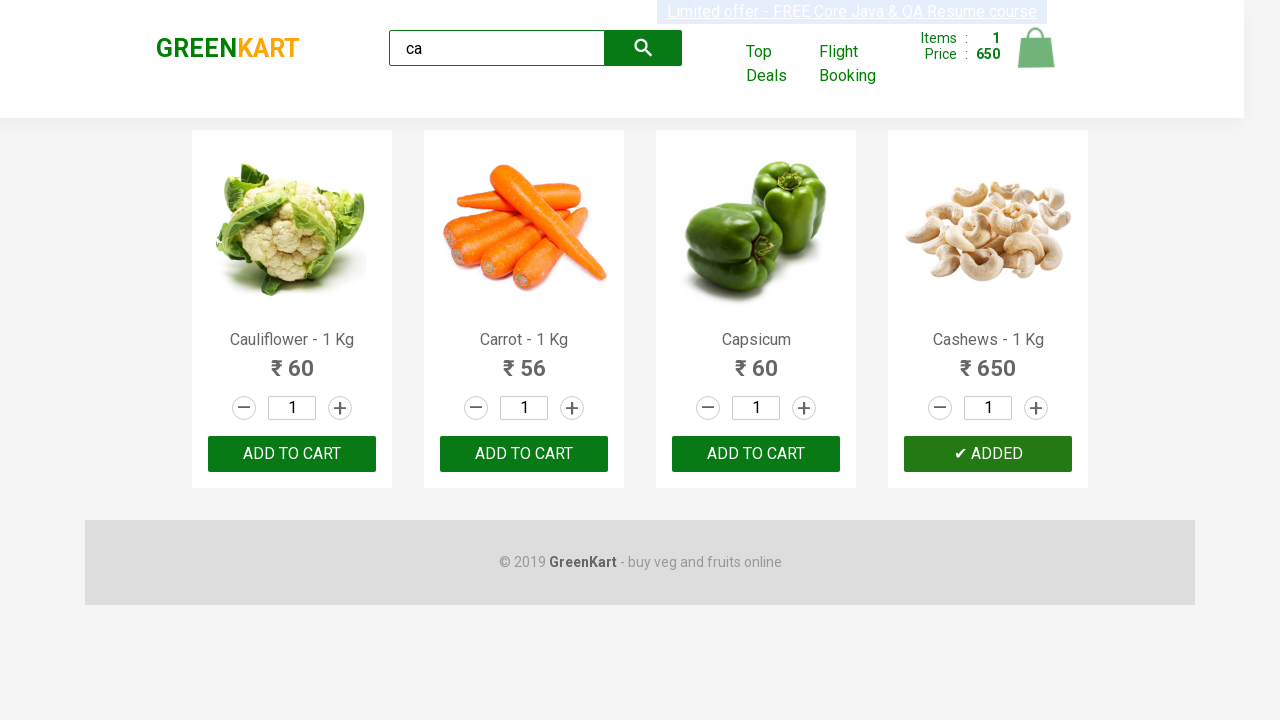

Clicked cart icon to view cart (second attempt) at (1036, 59) on .cart-icon
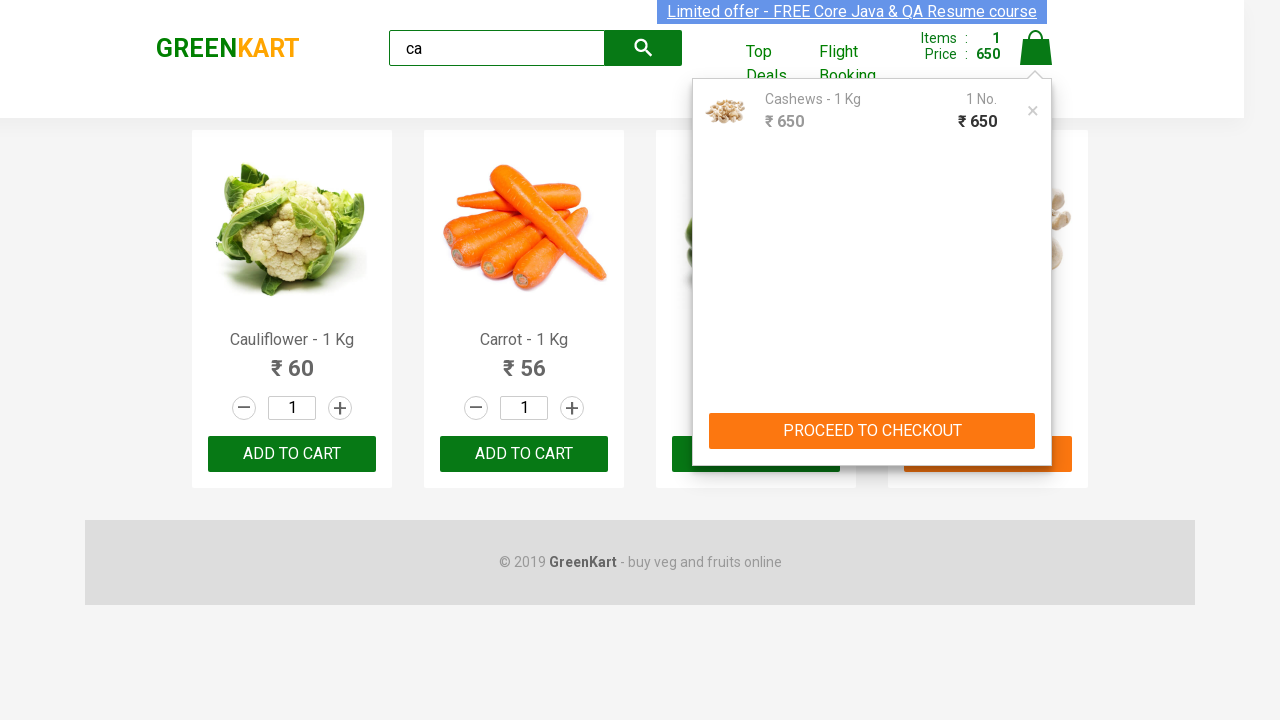

Clicked PROCEED TO CHECKOUT button (second attempt) at (872, 431) on text=PROCEED TO CHECKOUT
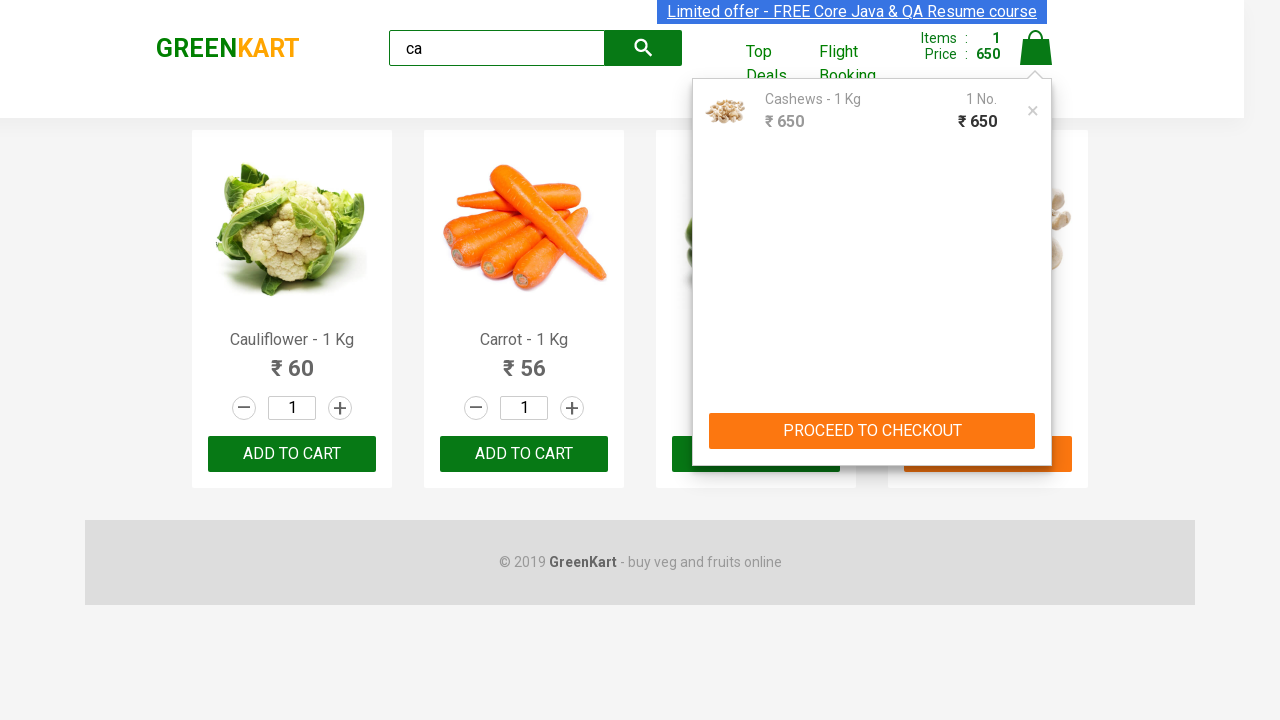

Clicked Place Order button (second attempt) at (1036, 420) on text=Place Order
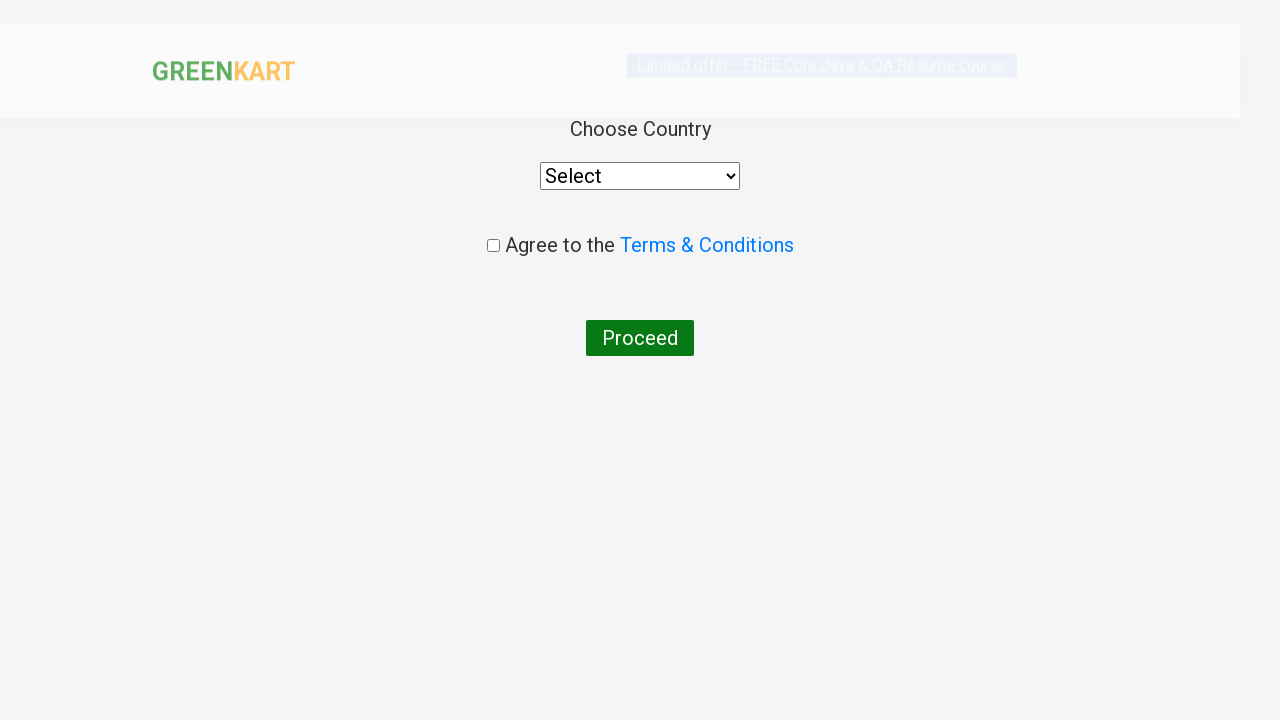

Selected Nigeria from country dropdown on select
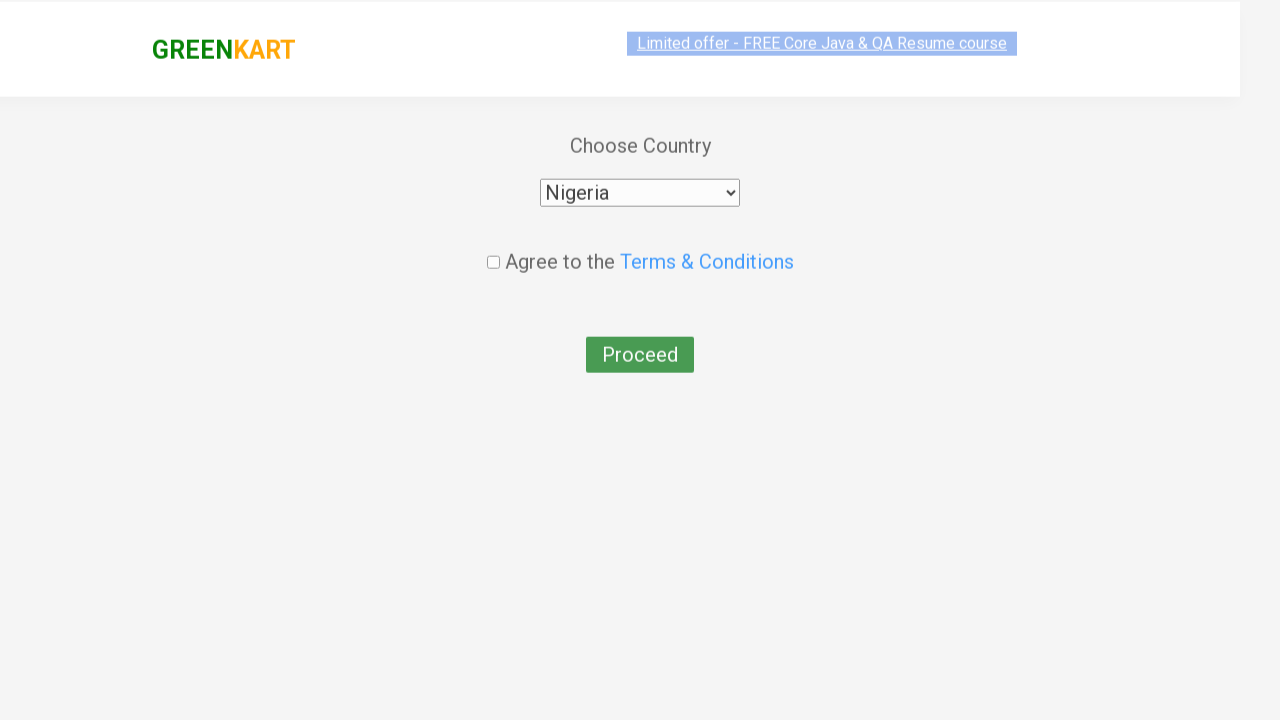

Checked agreement checkbox (second attempt) at (493, 246) on .chkAgree
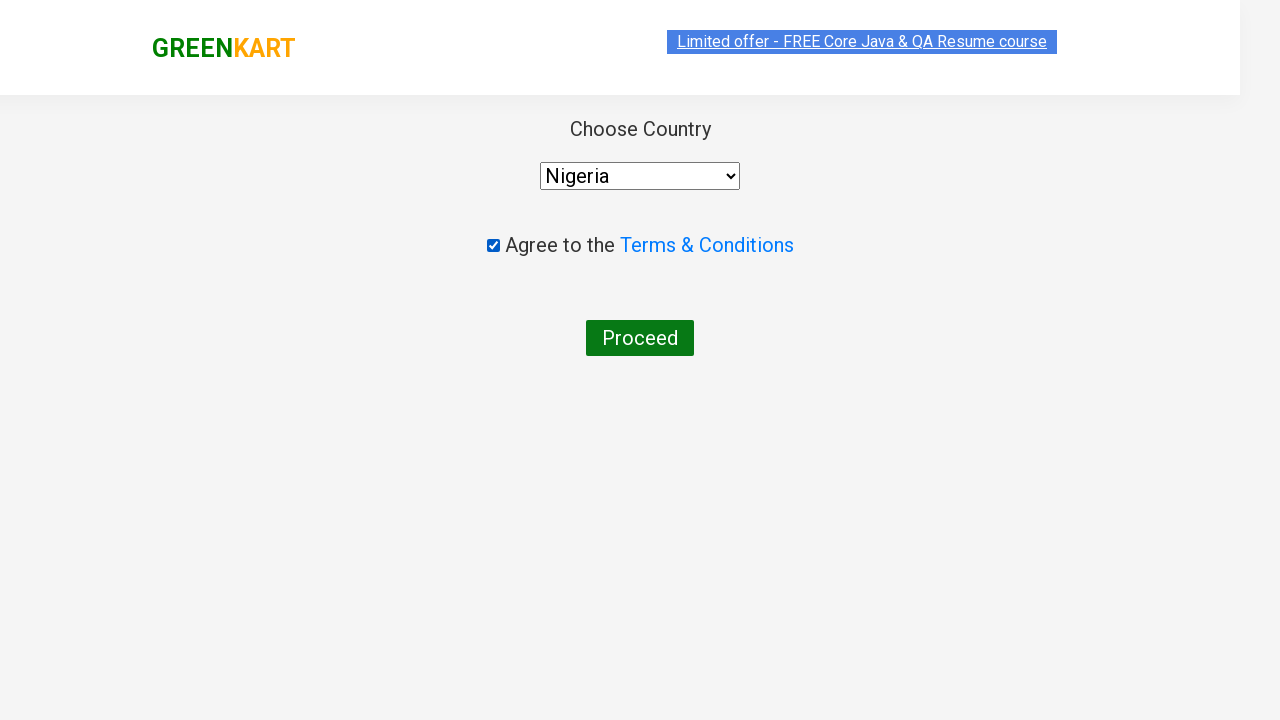

Clicked submit button to place order (second attempt) at (640, 338) on button
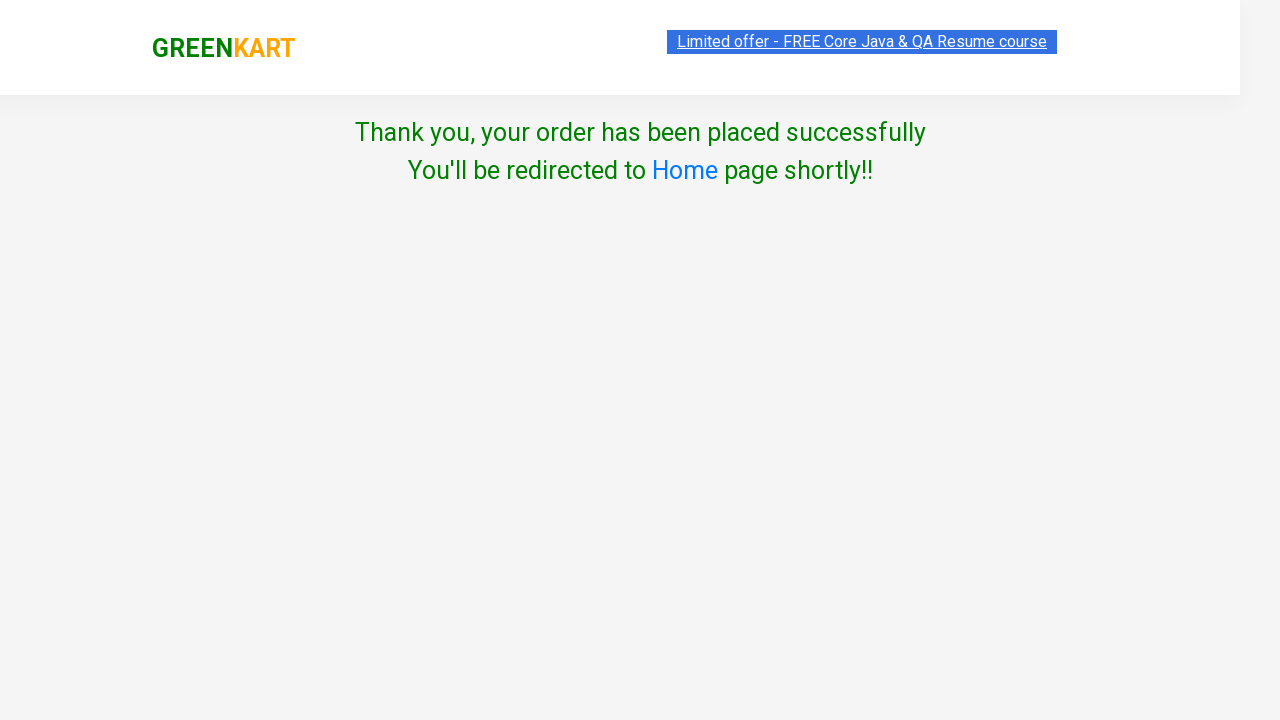

Waited 2 seconds for order confirmation page (second attempt)
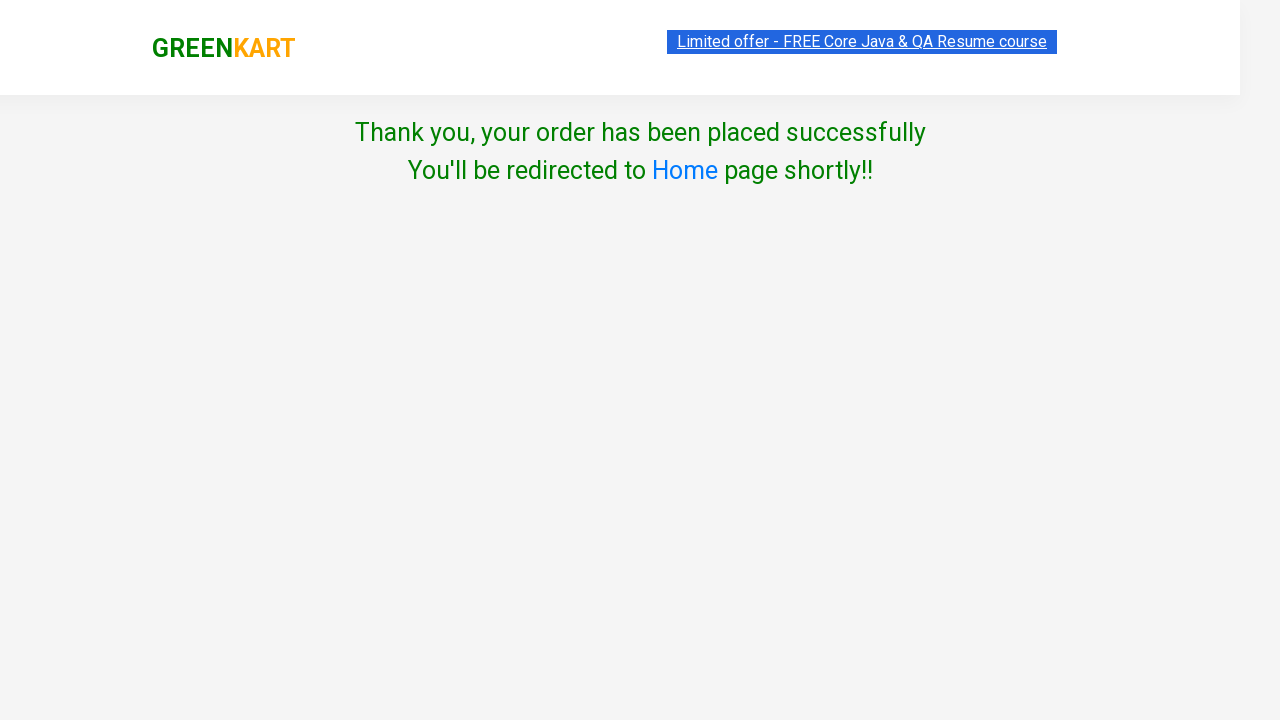

Filled search keyword field with 'ca' (third attempt) on .search-keyword
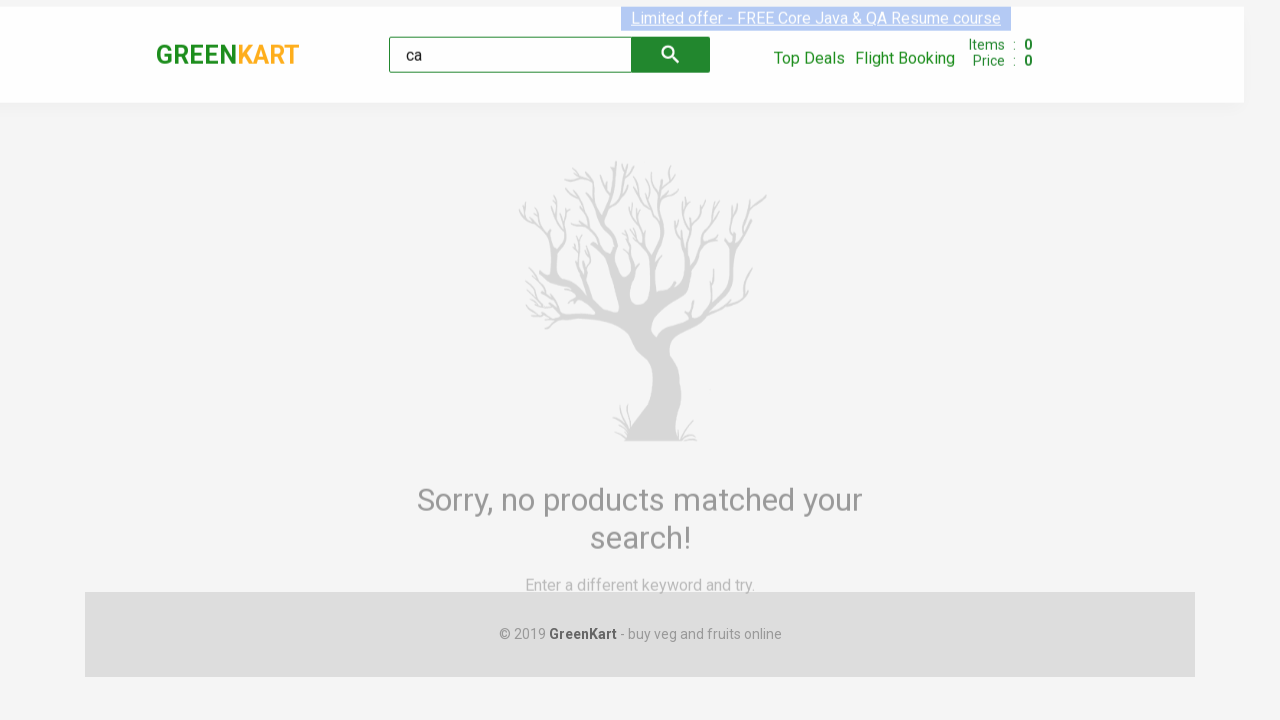

Waited for visible products to load (third attempt)
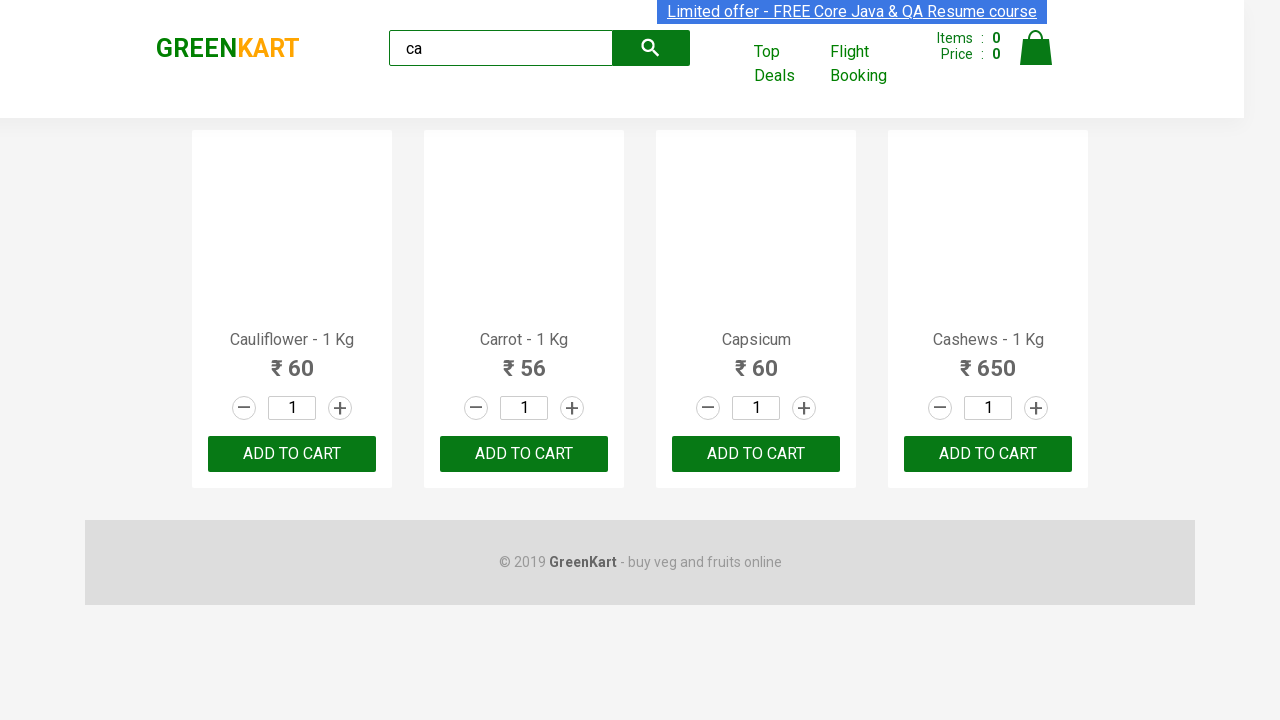

Located and clicked add button for Cashews using has_text parameter (third method) at (988, 454) on .product >> internal:has-text="Cashews"i >> button
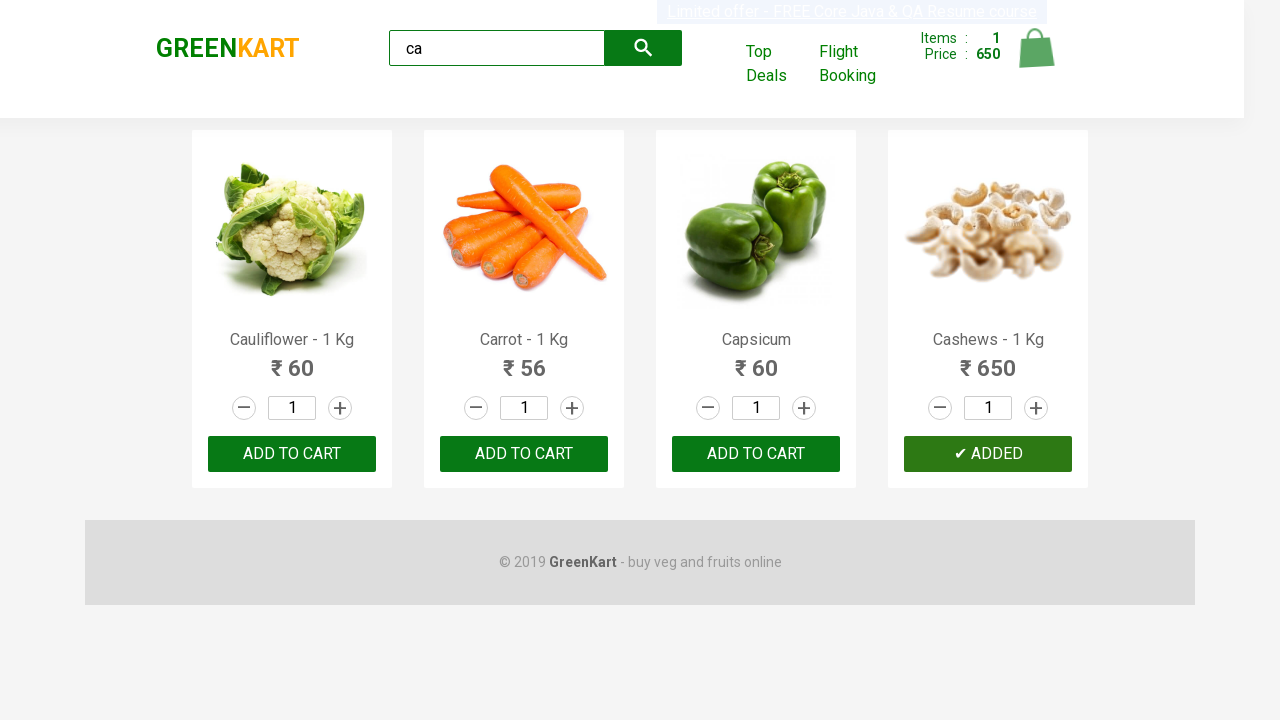

Clicked cart icon to view cart (third attempt) at (1036, 59) on .cart-icon
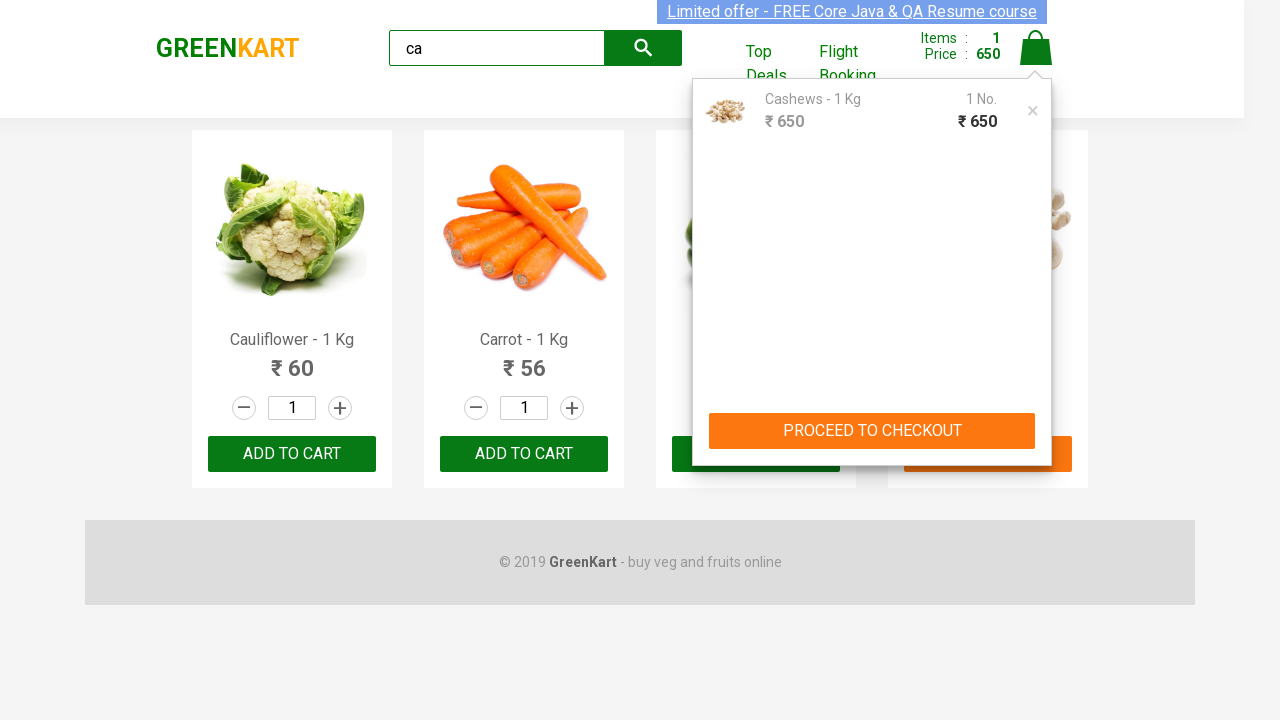

Clicked PROCEED TO CHECKOUT button (third attempt) at (872, 431) on text=PROCEED TO CHECKOUT
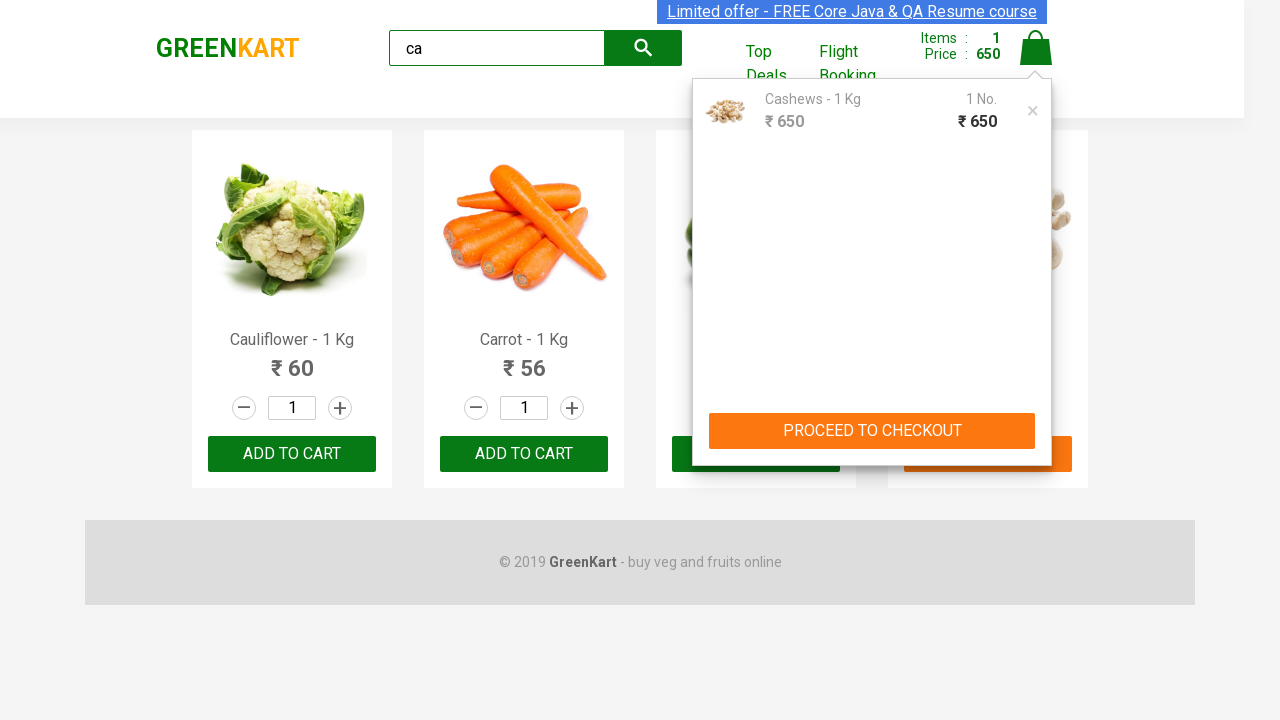

Clicked Place Order button (third attempt) at (1036, 420) on text=Place Order
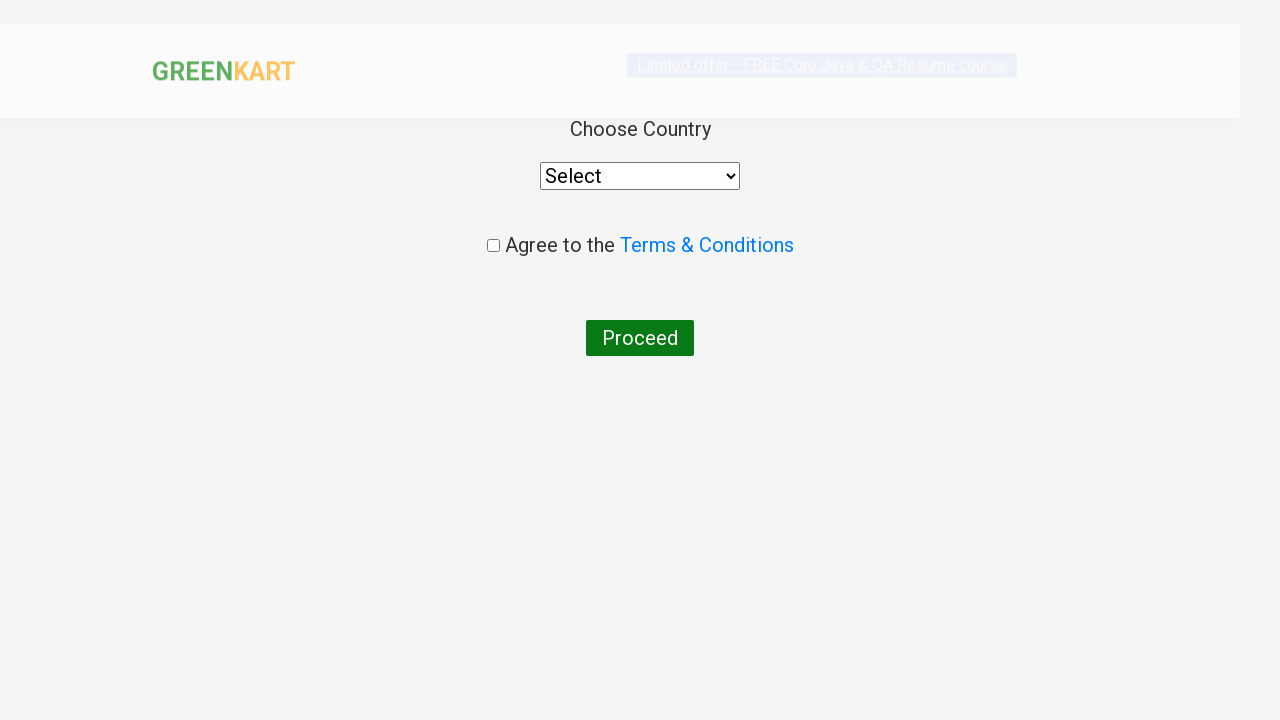

Selected Libya from country dropdown (third attempt) on select
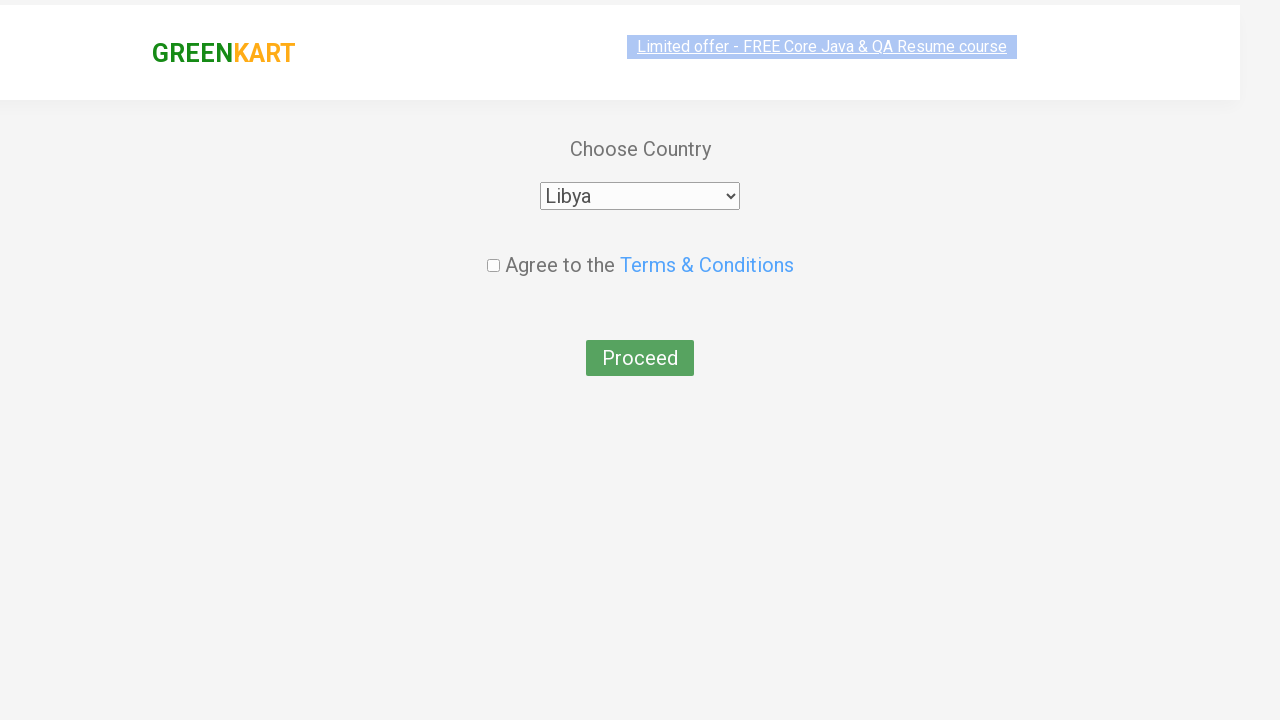

Checked agreement checkbox (third attempt) at (493, 246) on .chkAgree
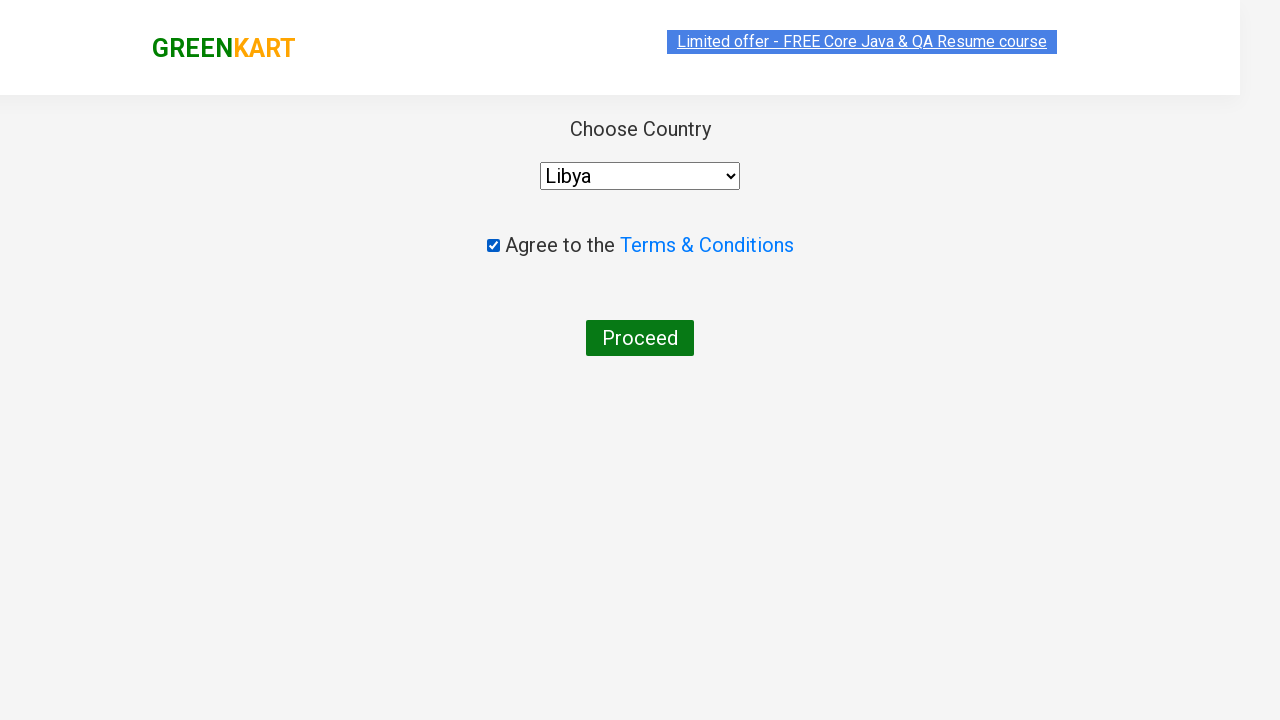

Clicked submit button to place order (third attempt) at (640, 338) on button
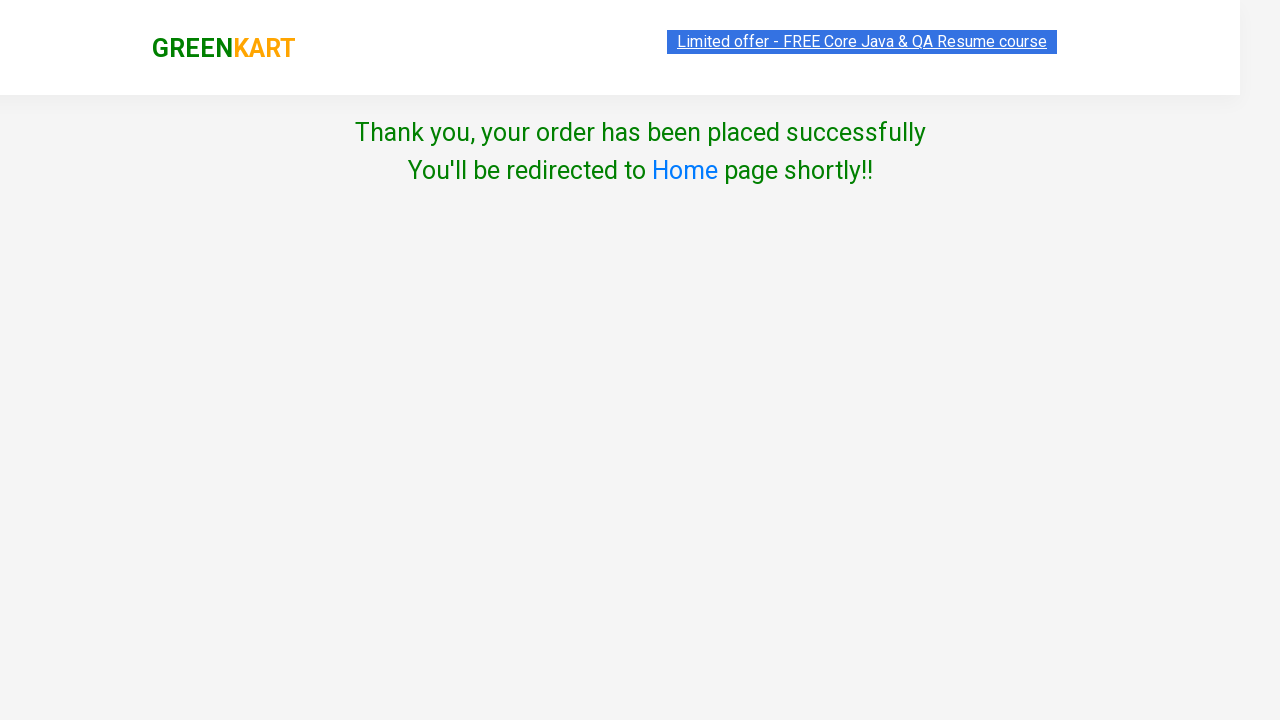

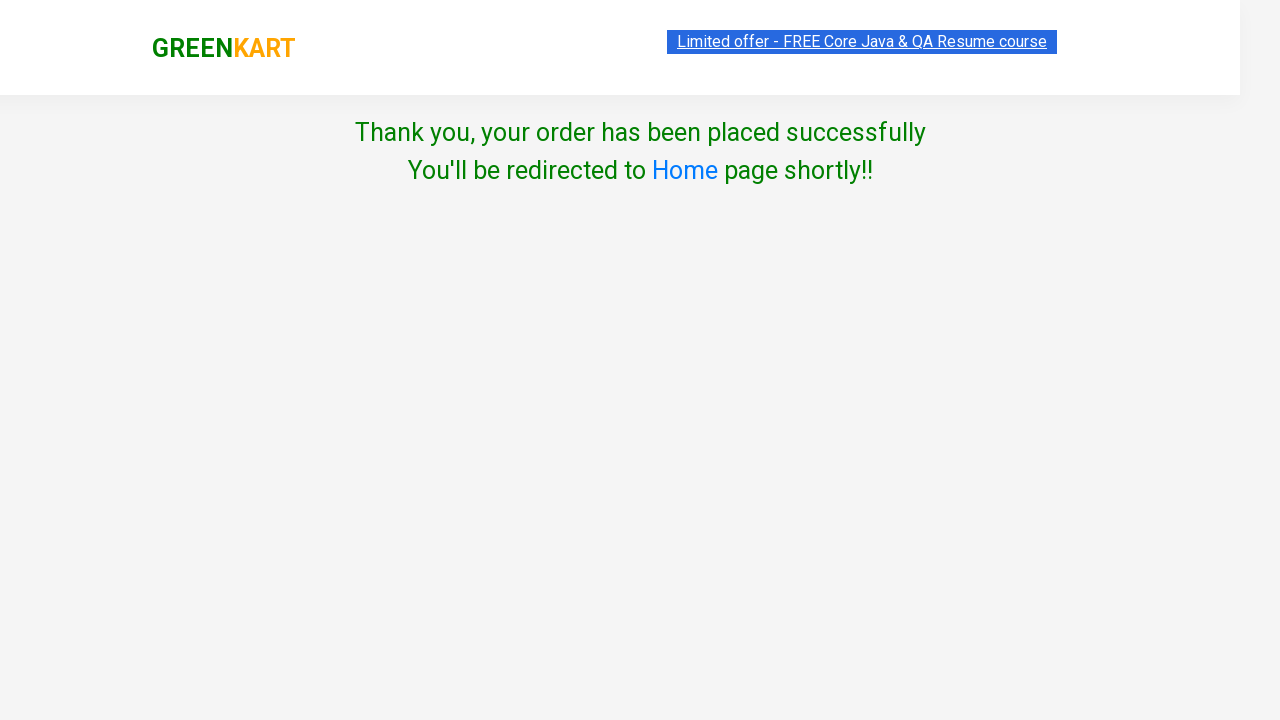